Tests finding the first element with class "test" and verifying its text content is "Test Text 1"

Starting URL: https://kristinek.github.io/site/examples/locators

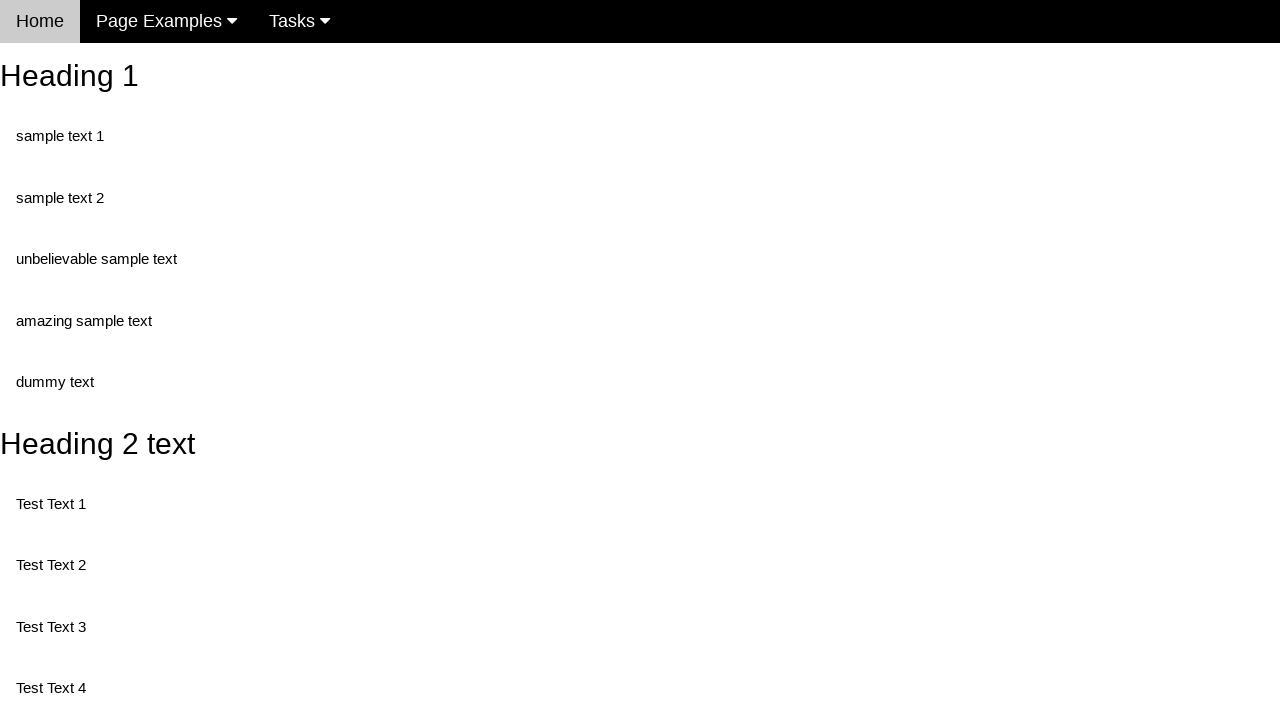

Navigated to locators example page
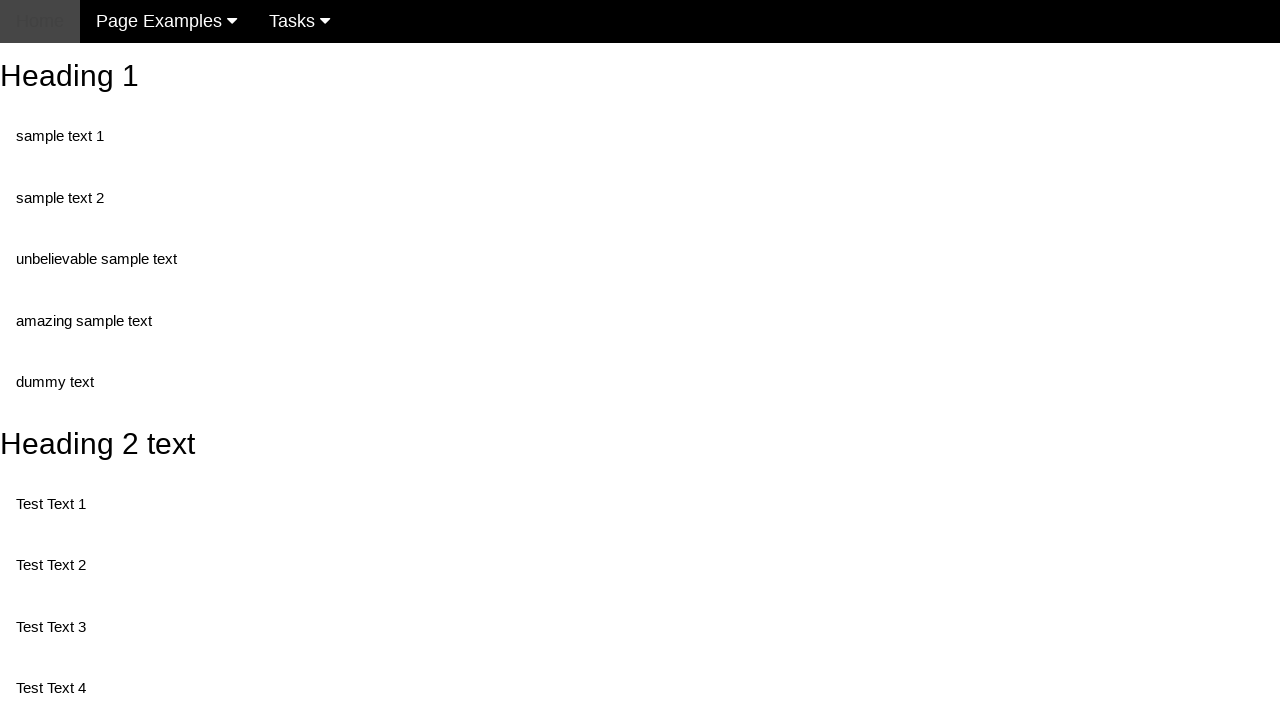

Located first element with class 'test'
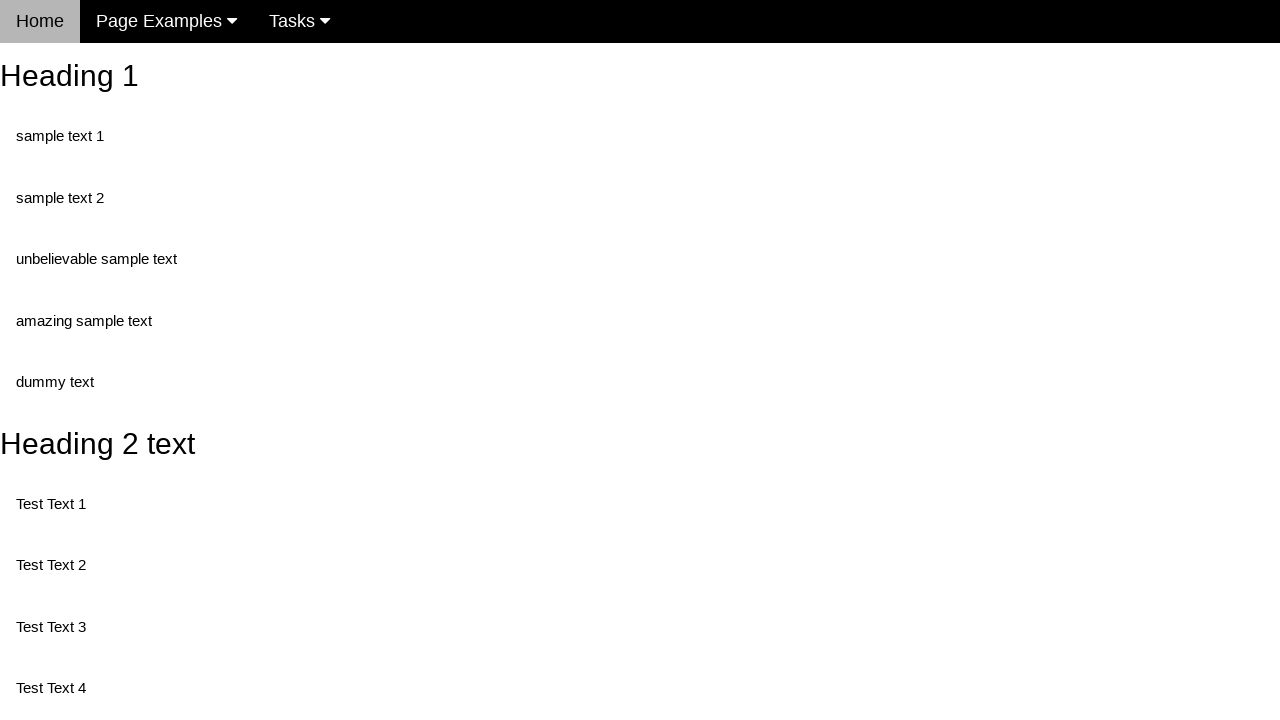

Retrieved text content from first test element
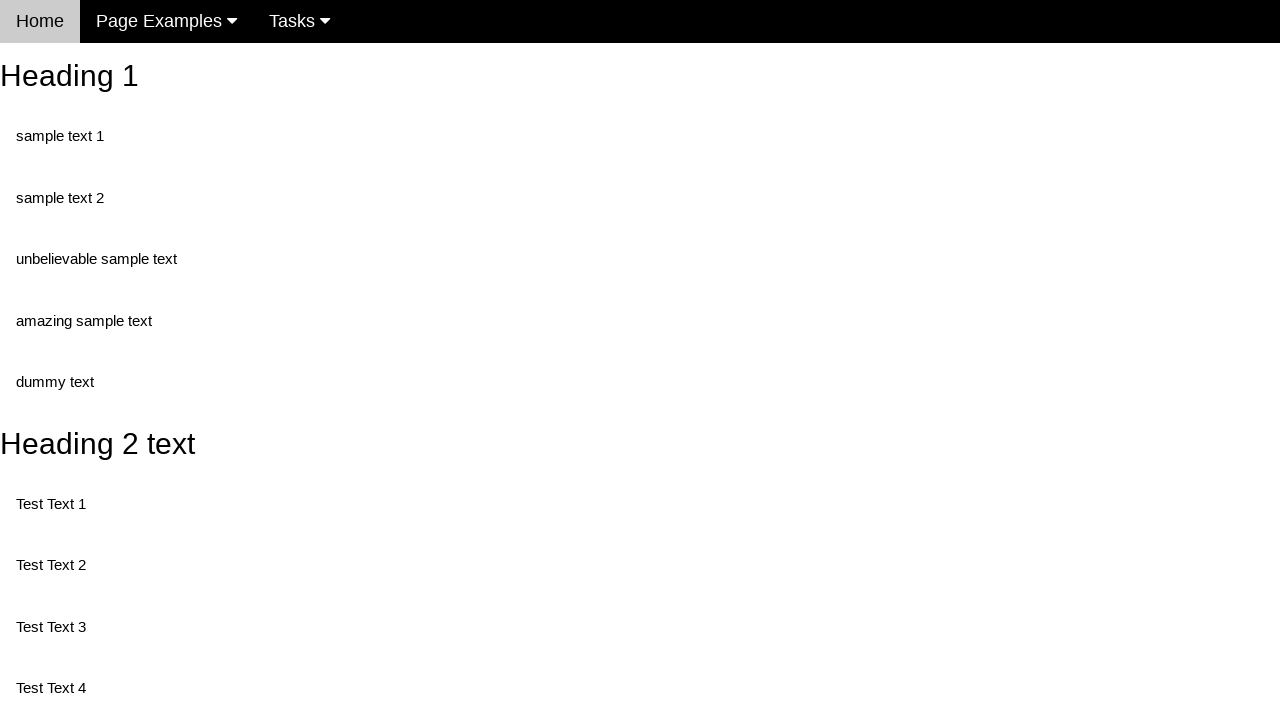

Printed text content: Test Text 1
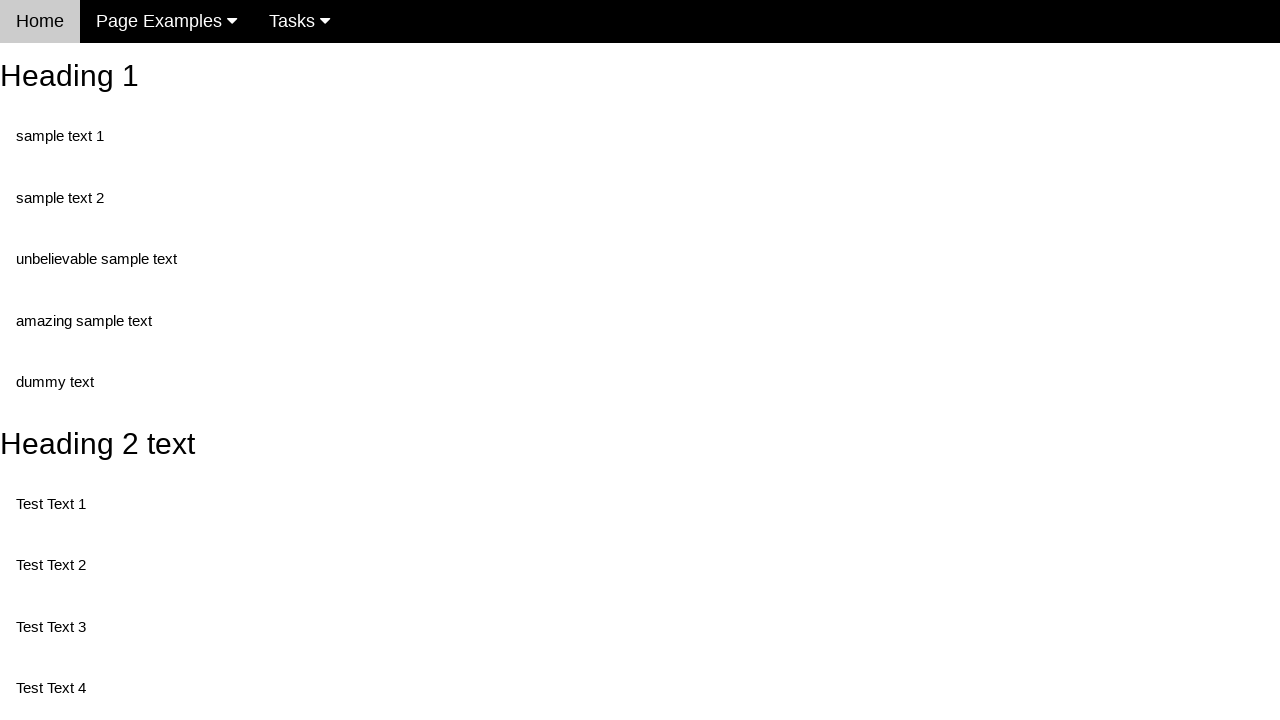

Verified text content equals 'Test Text 1'
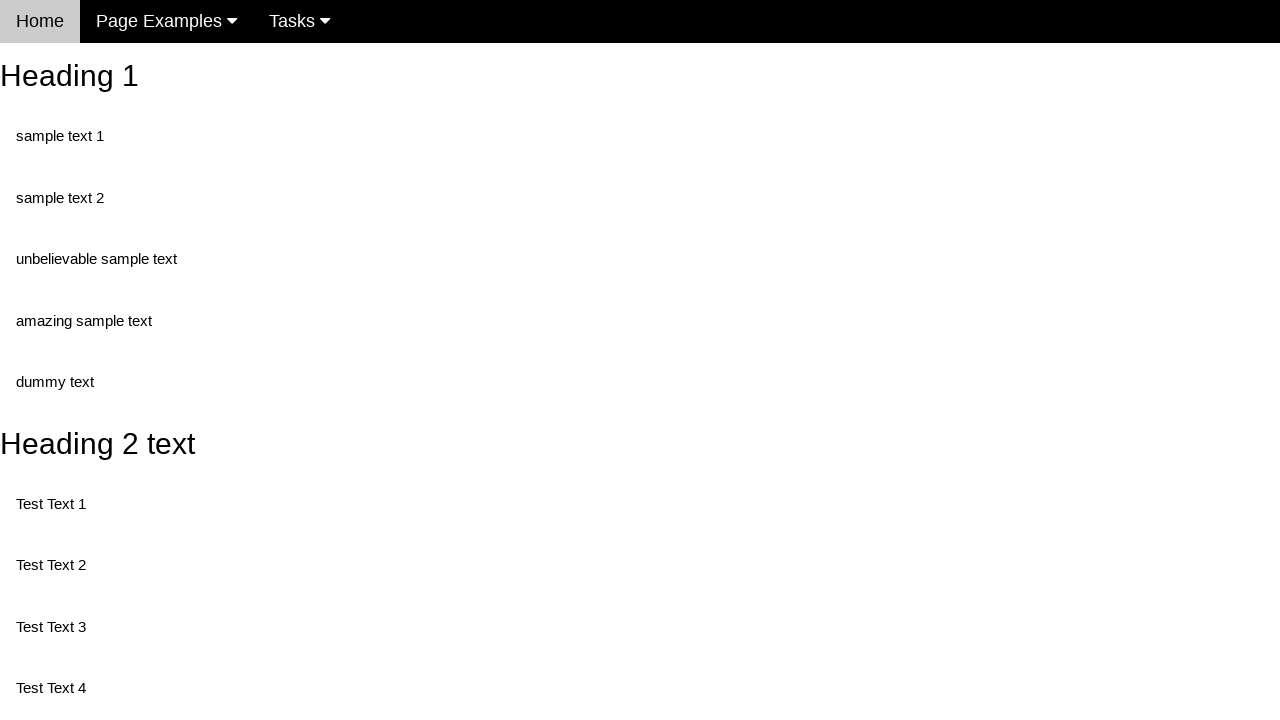

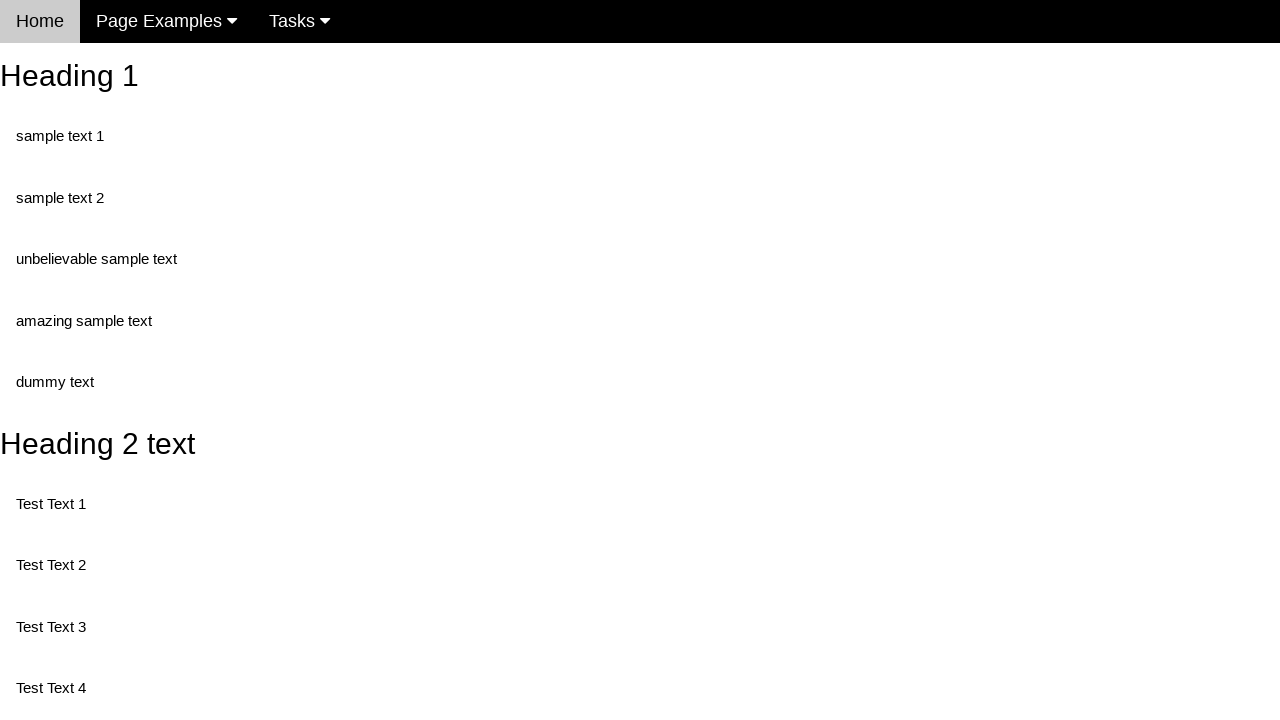